Navigates to the LIC India homepage and then navigates to the "Be an Agent (Individual)" guidelines page

Starting URL: https://licindia.in/

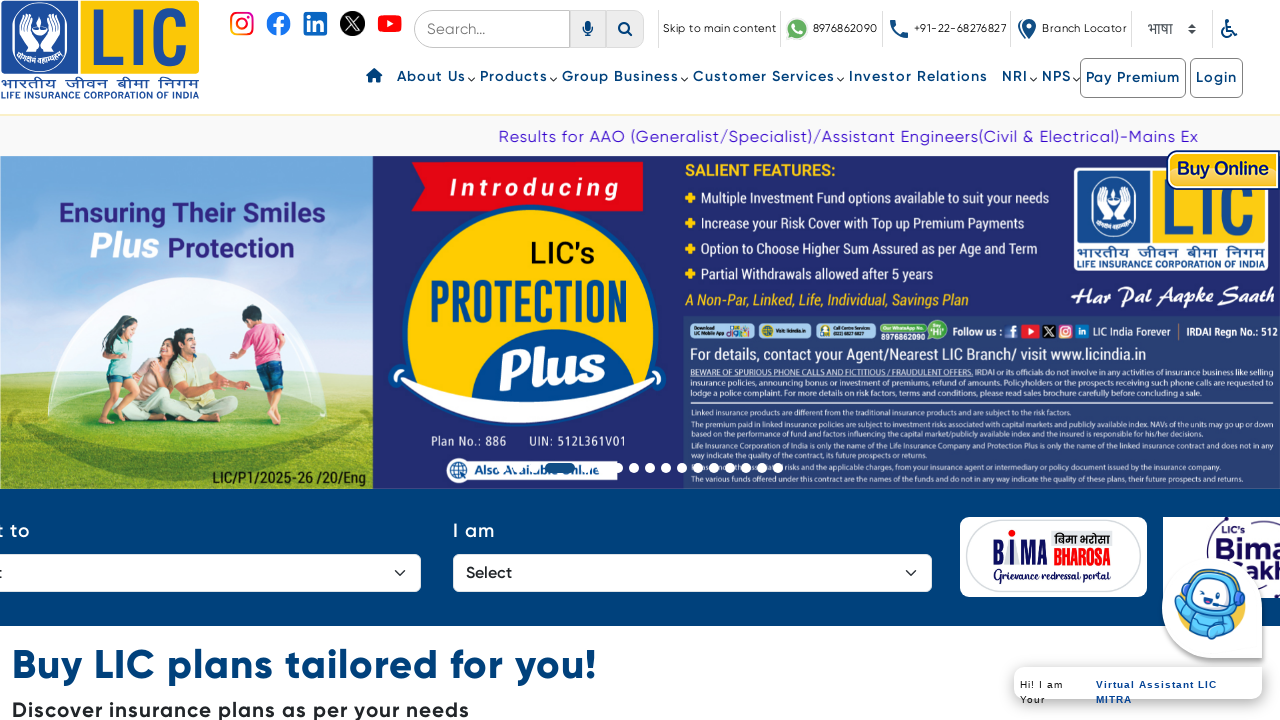

LIC India homepage loaded successfully
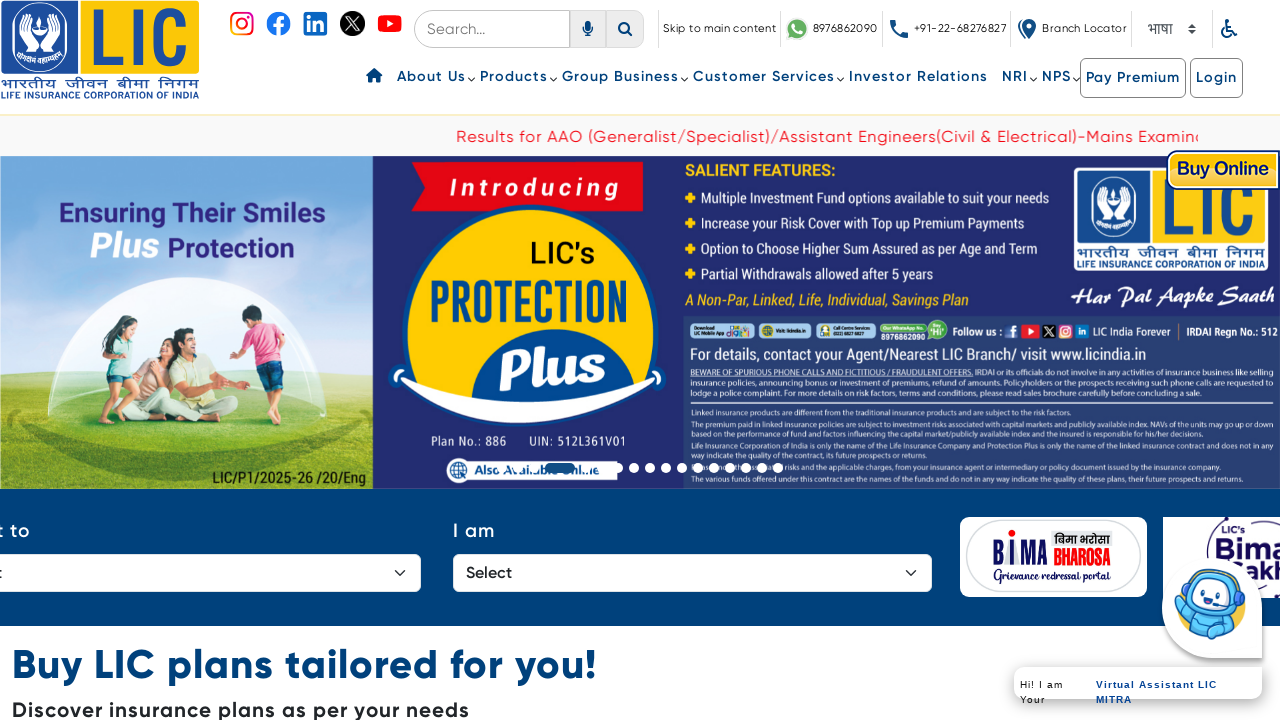

Navigated to Be an Agent (Individual) guidelines page
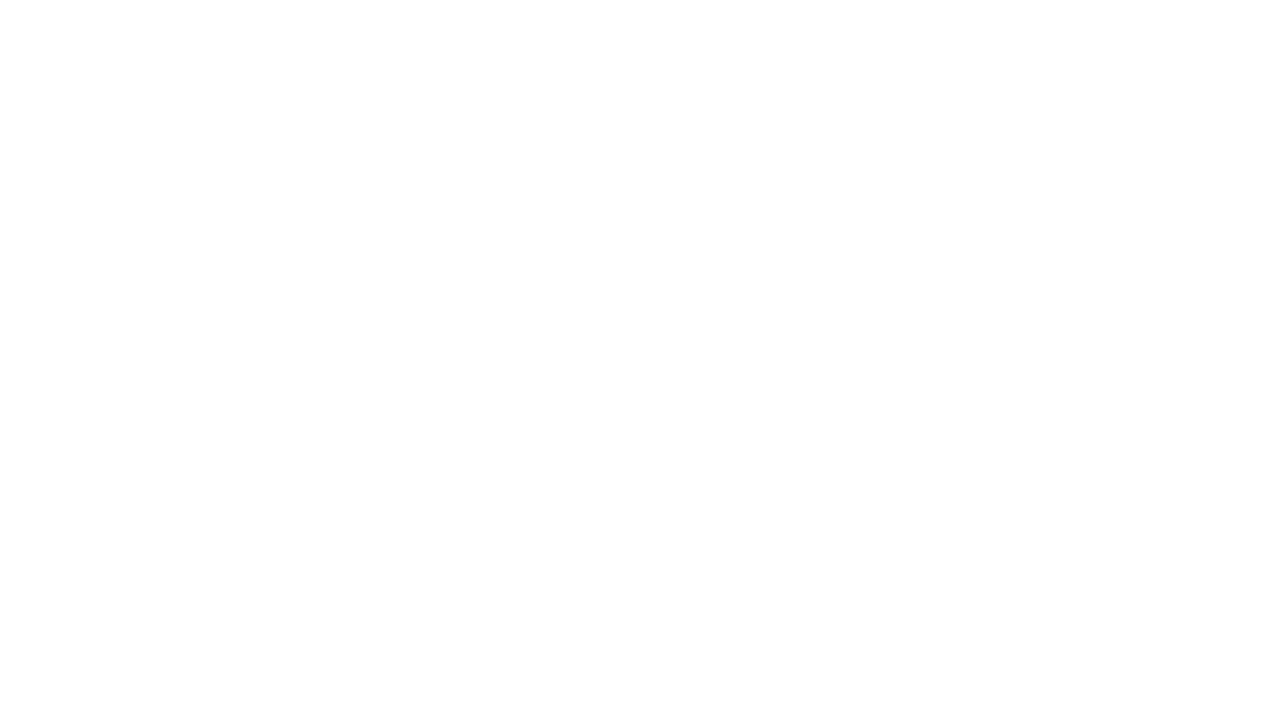

Be an Agent (Individual) guidelines page loaded successfully
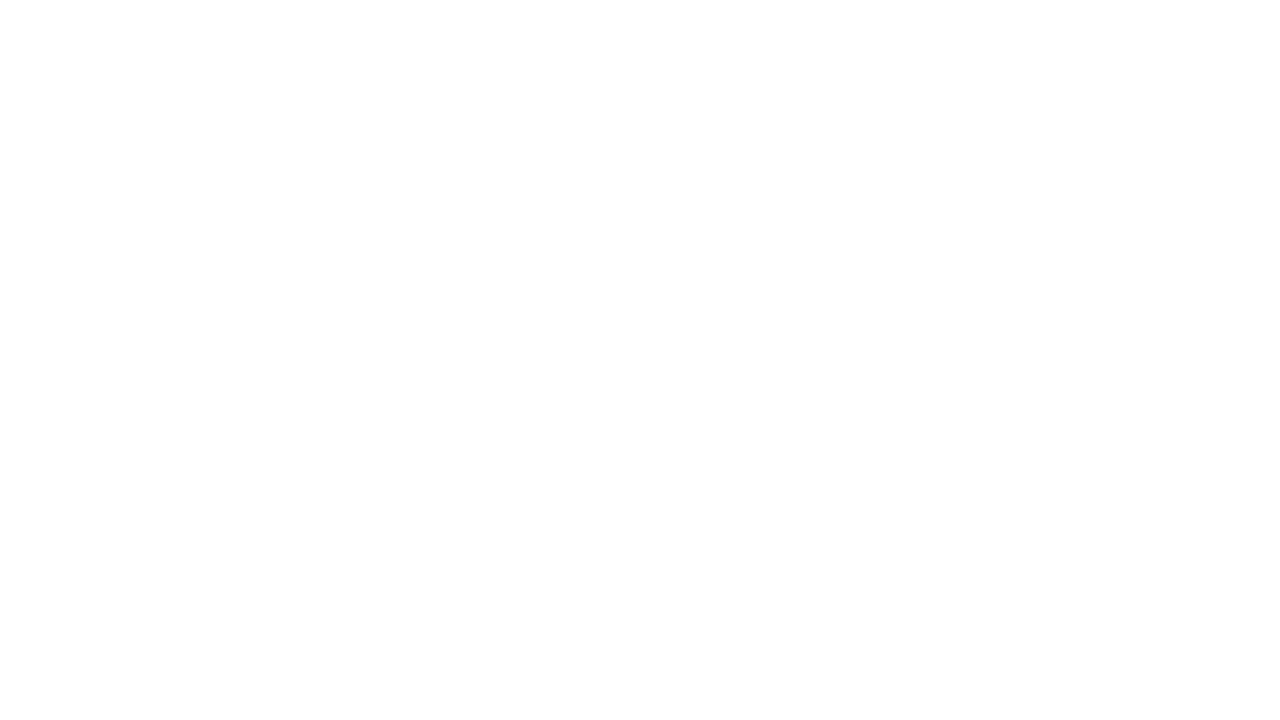

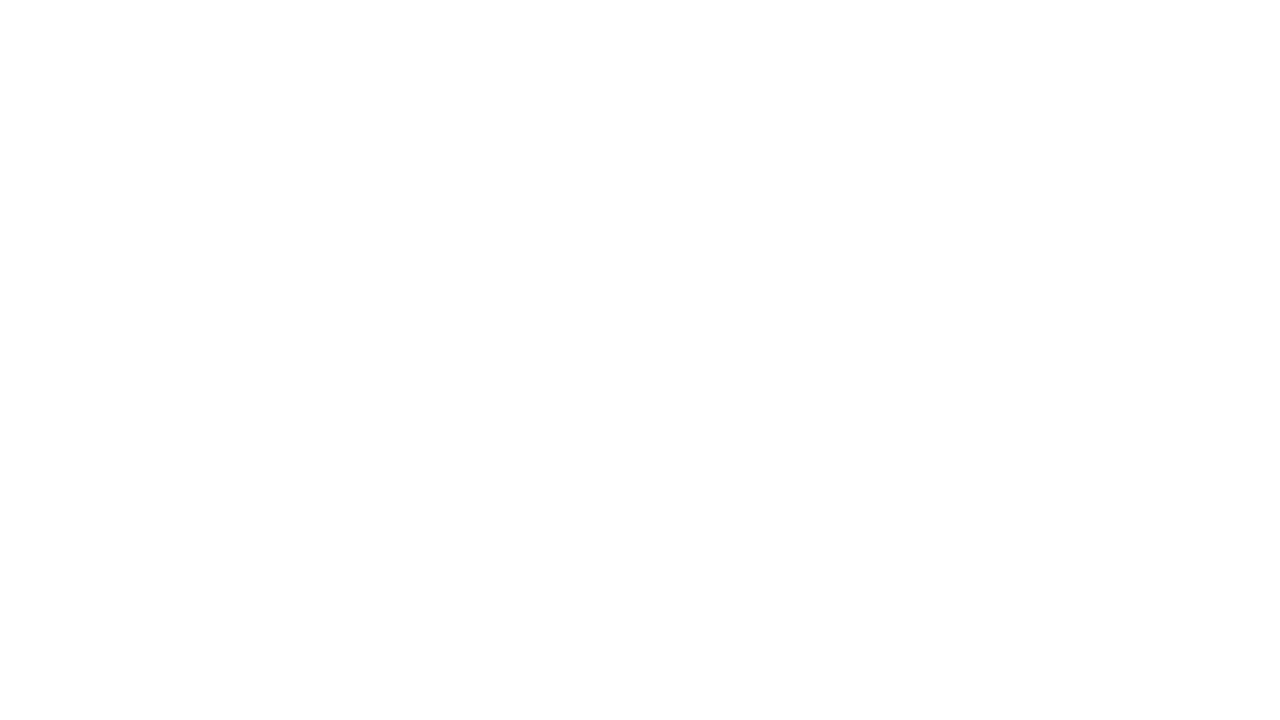